Tests dropdown selection functionality by selecting the first option from a dropdown menu and verifying the selection.

Starting URL: https://the-internet.herokuapp.com/dropdown

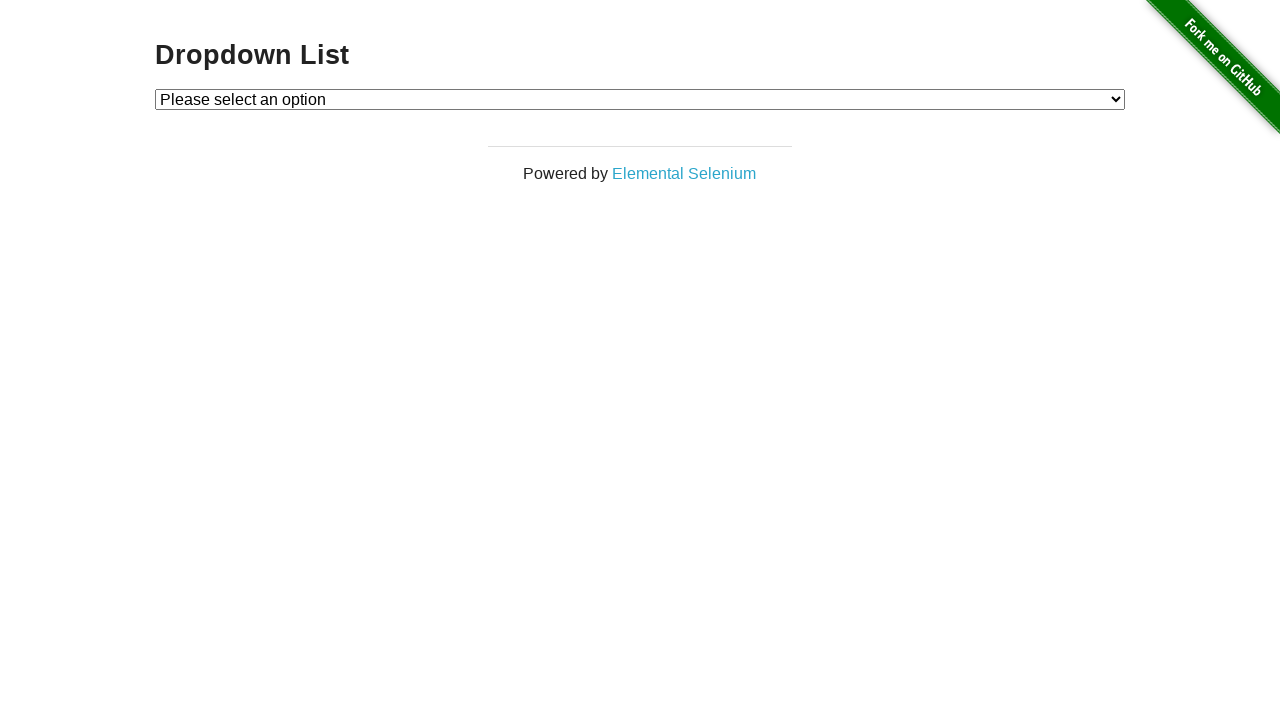

Selected first option from dropdown menu by index on #dropdown
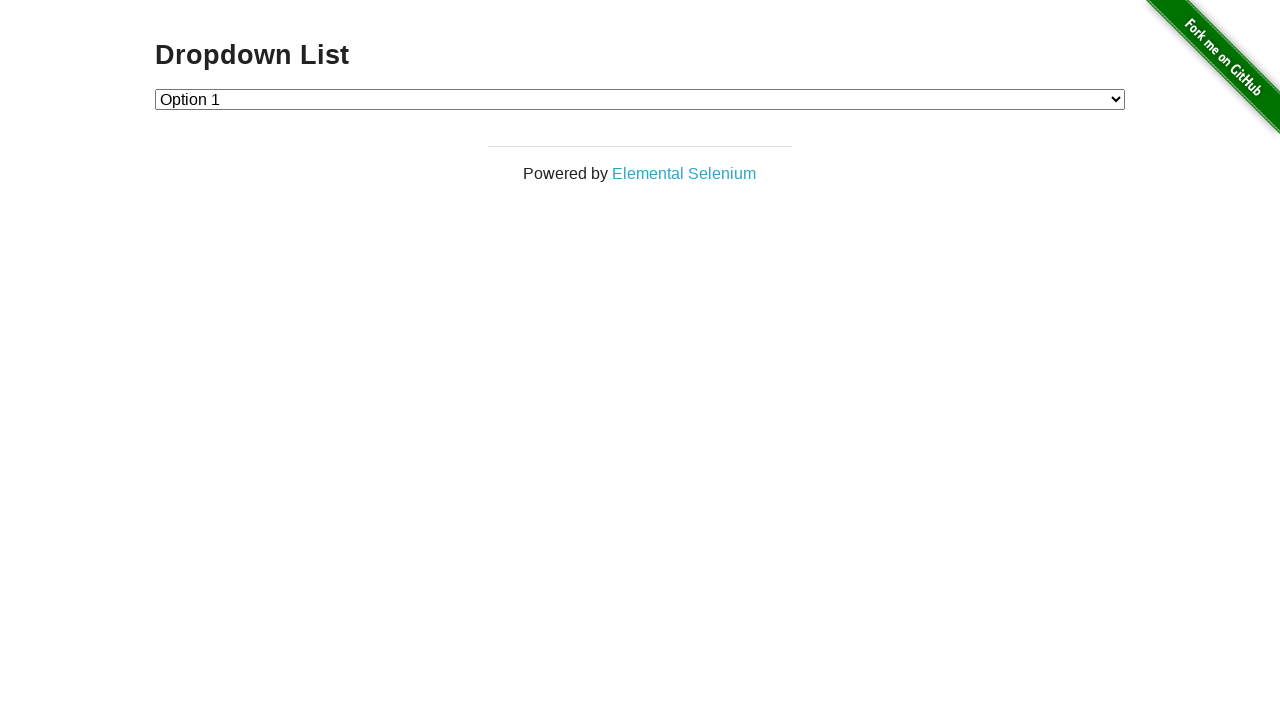

Retrieved selected dropdown value to verify selection
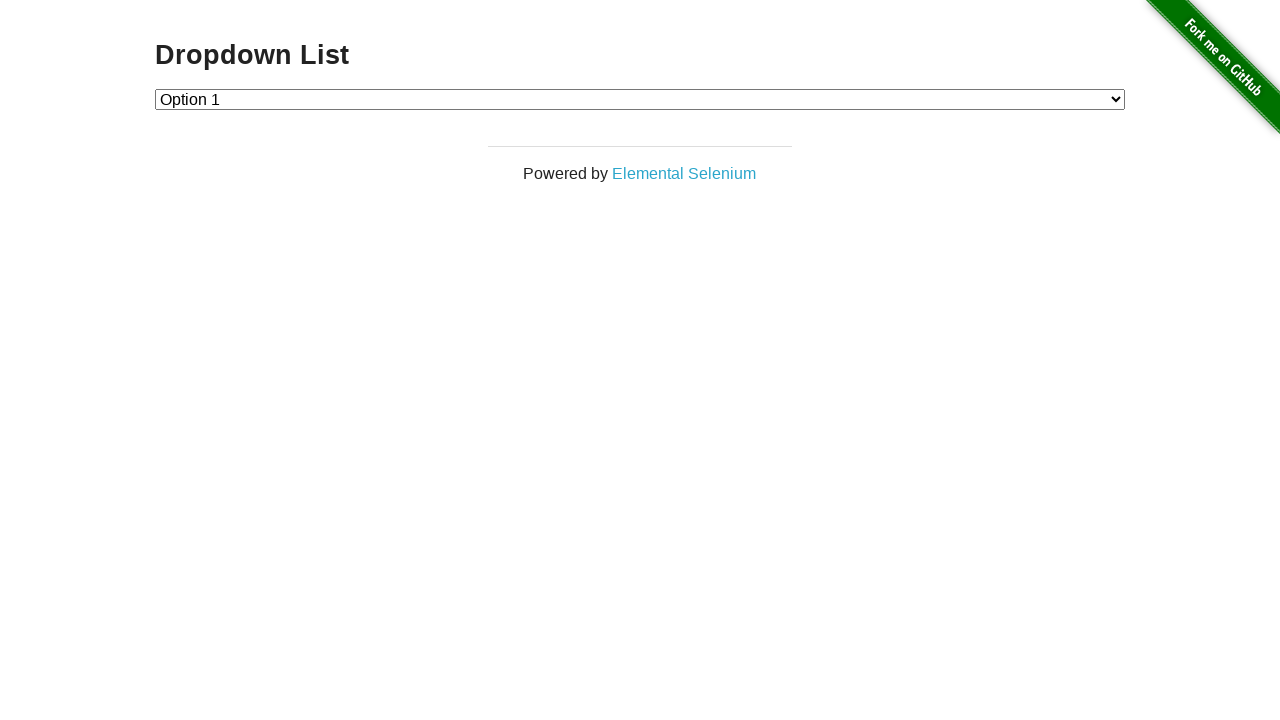

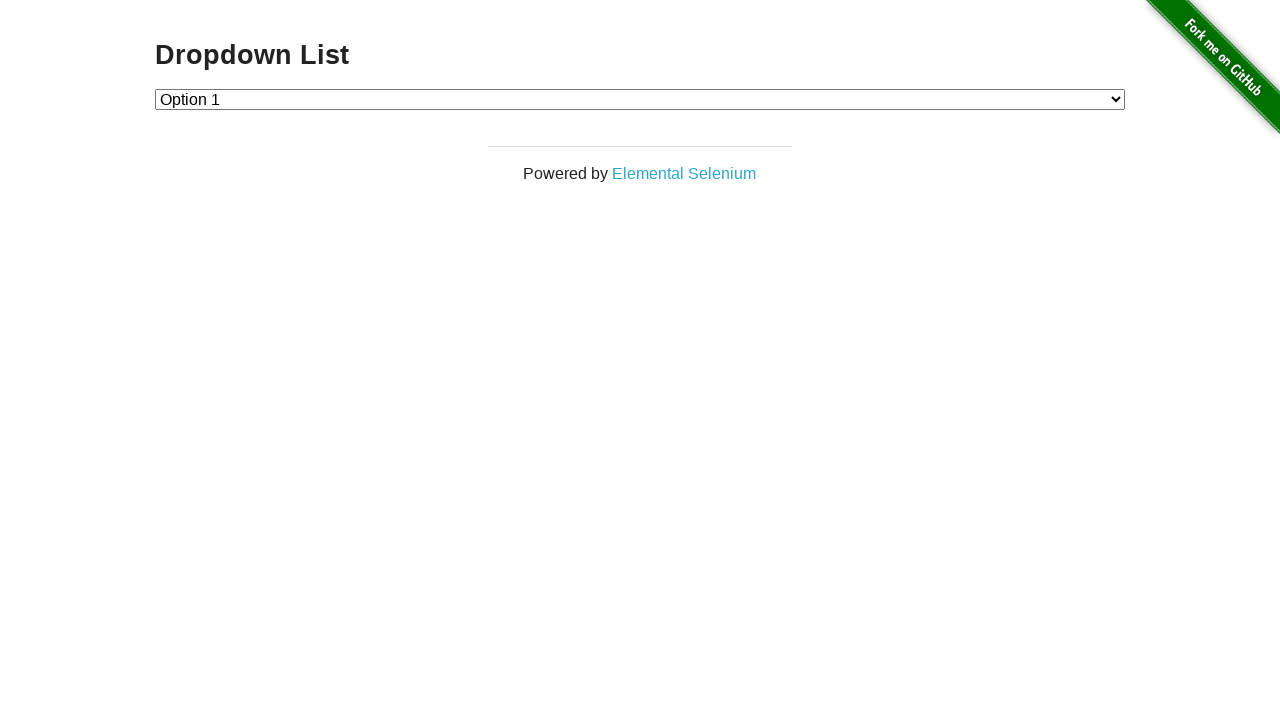